Tests that clicking the Due column header sorts the table data in ascending order by verifying the values are properly ordered.

Starting URL: http://the-internet.herokuapp.com/tables

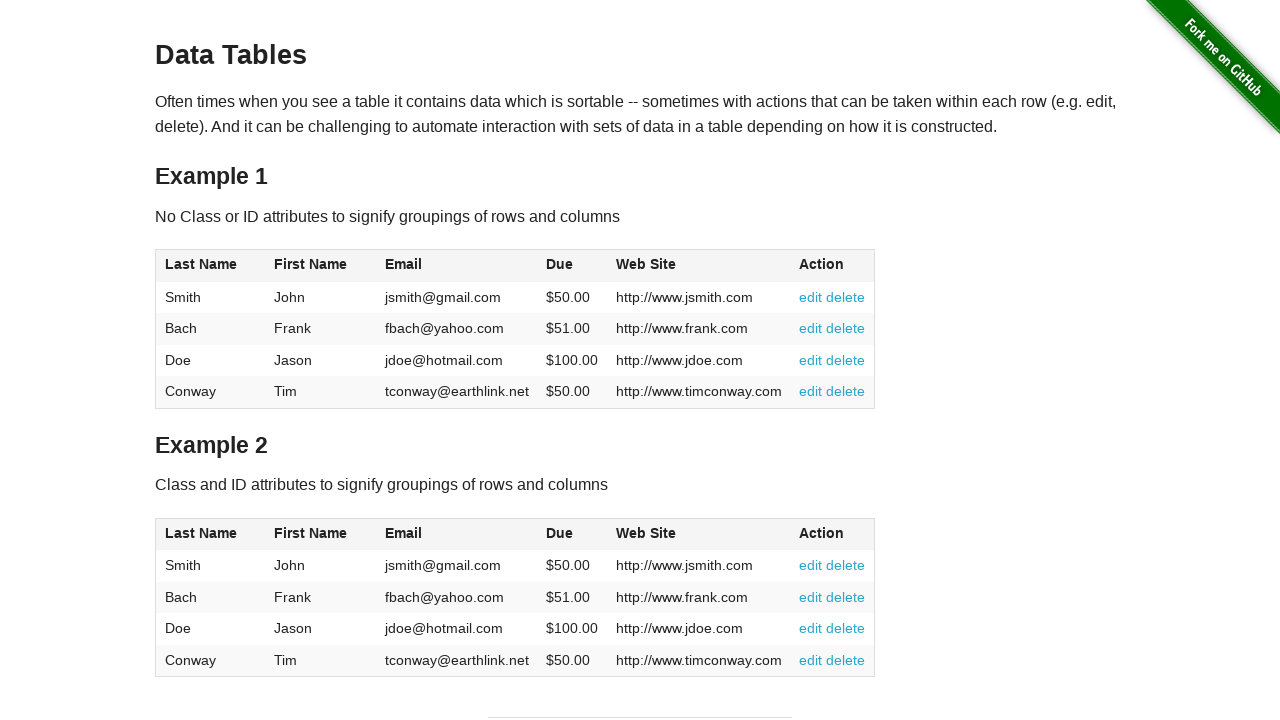

Clicked Due column header to sort in ascending order at (572, 266) on #table1 thead tr th:nth-of-type(4)
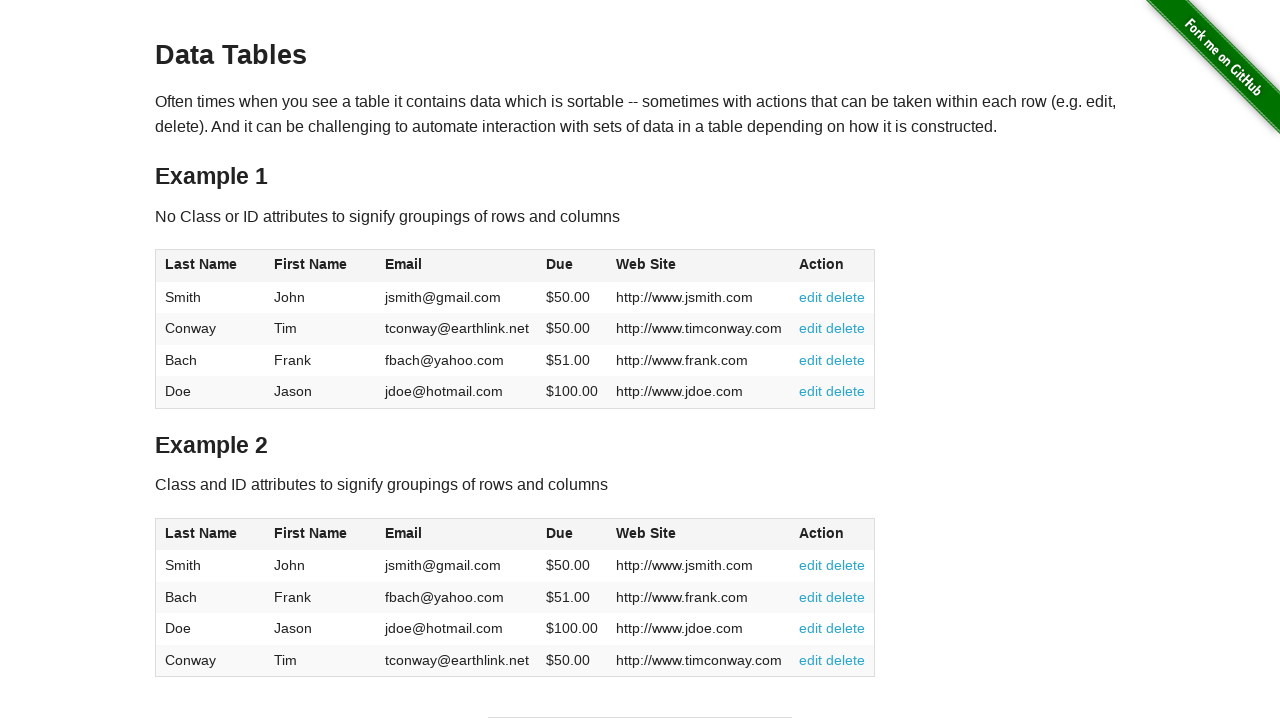

Table sorted and Due column values are present
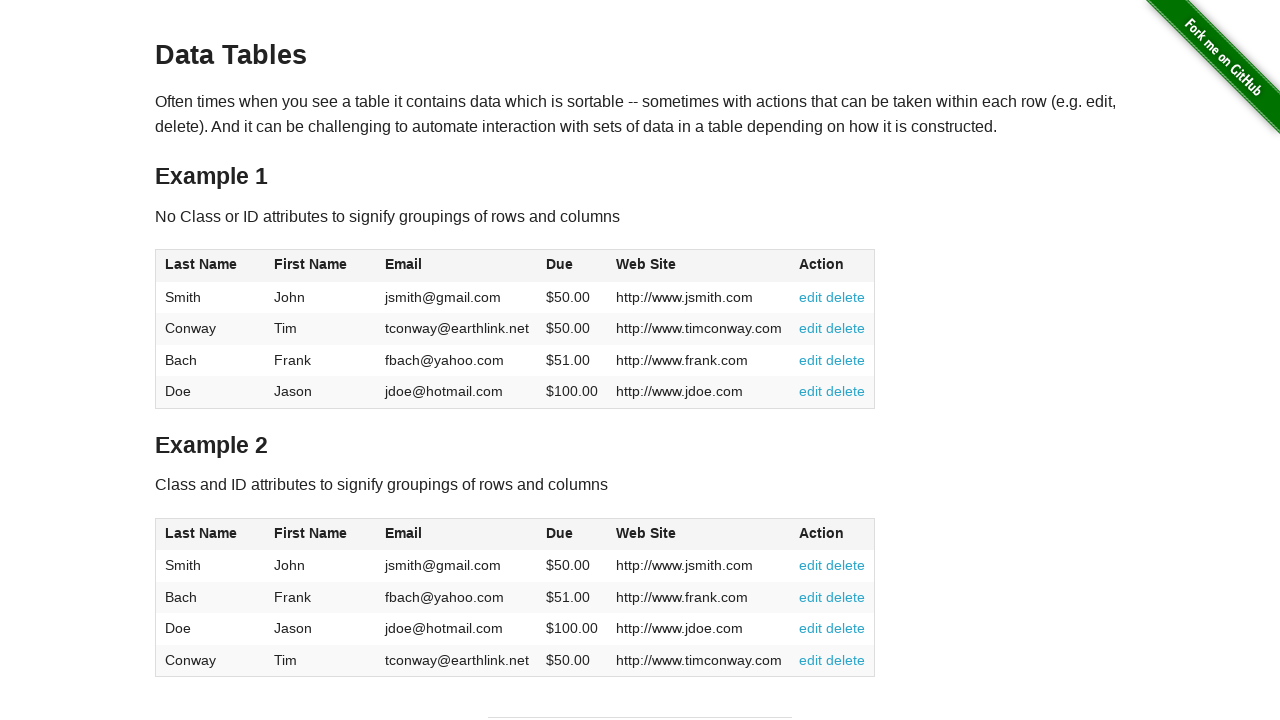

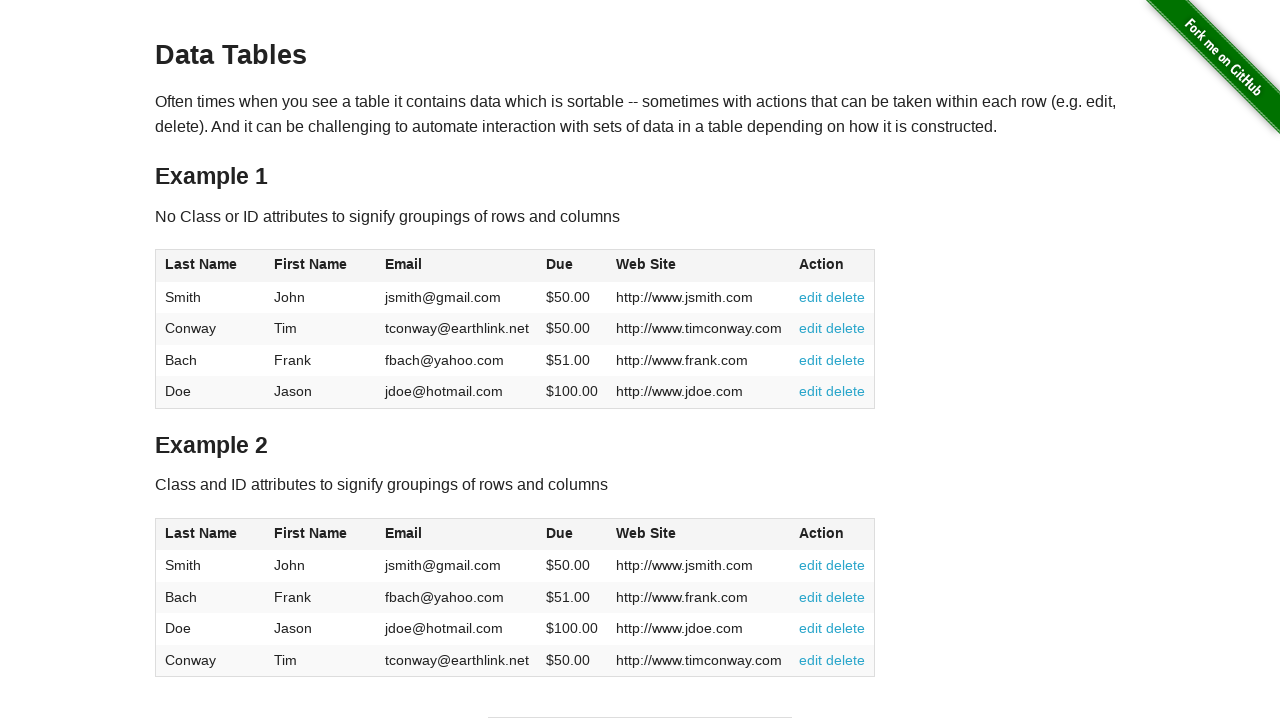